Tests JavaScript alert handling by triggering confirmation alerts and accepting them

Starting URL: http://www.tizag.com/javascriptT/javascriptalert.php

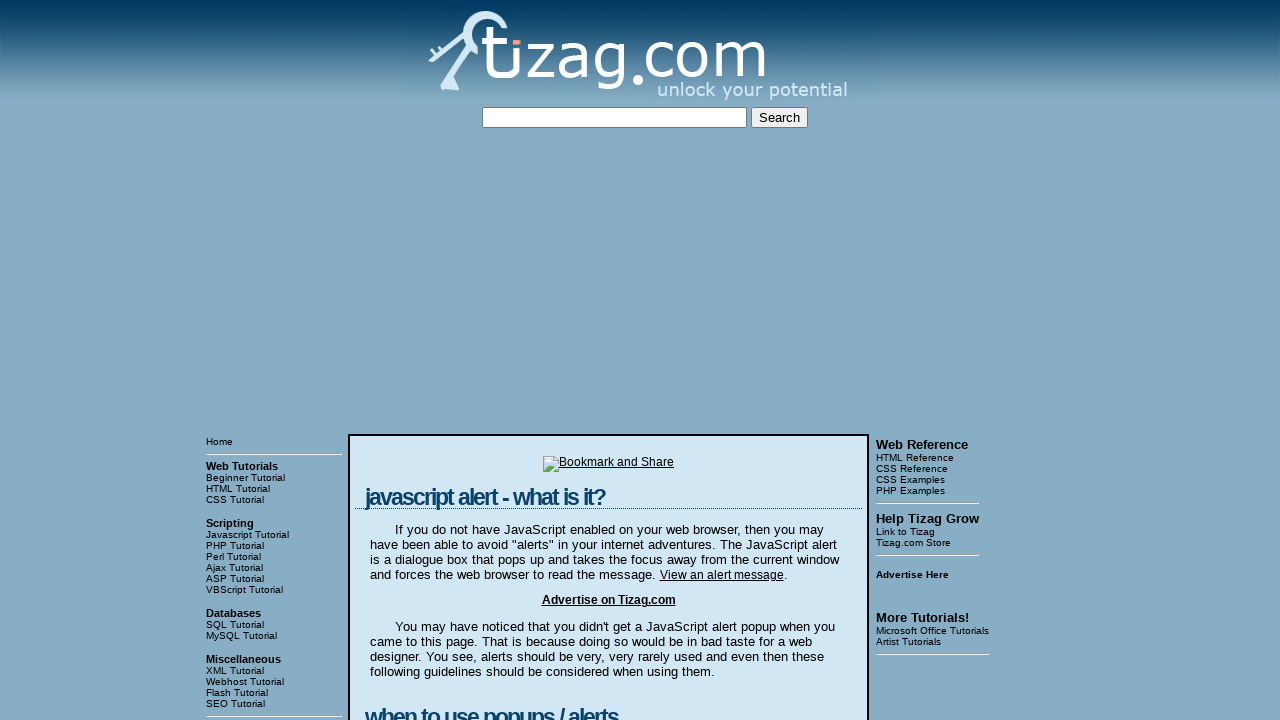

Clicked the Confirmation Alert button at (428, 361) on input[value='Confirmation Alert']
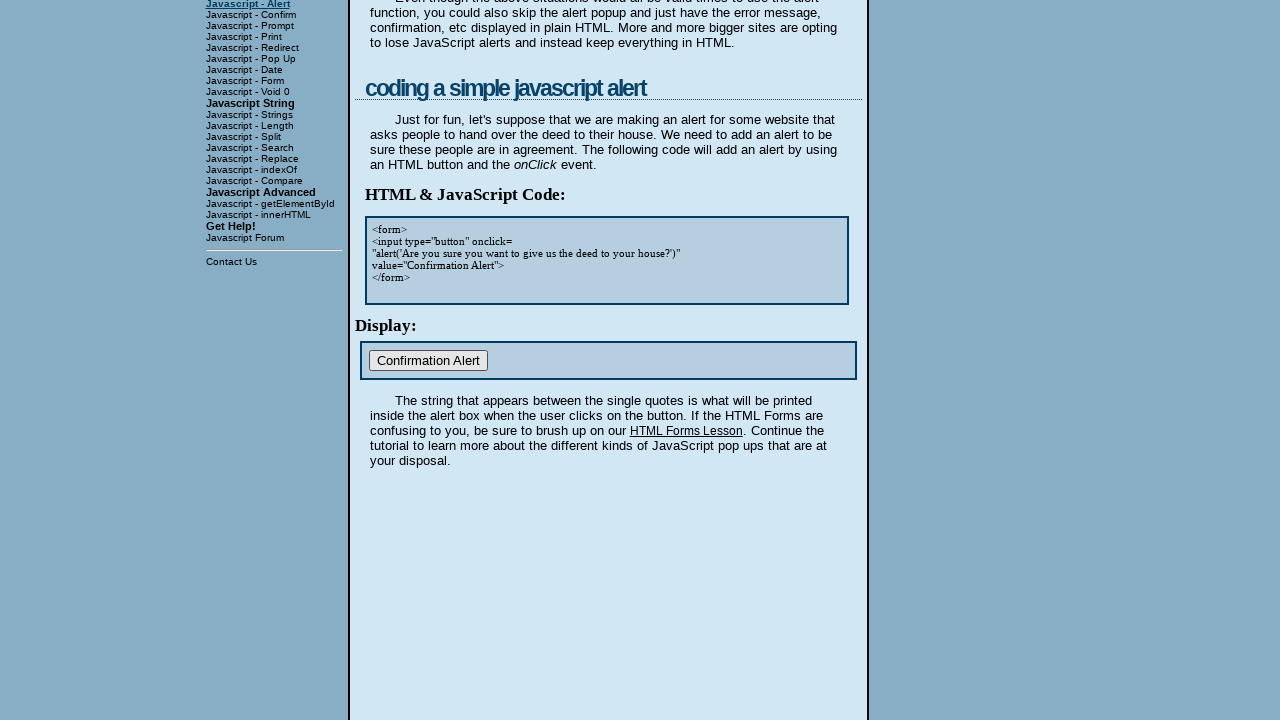

Set up dialog handler to accept alerts
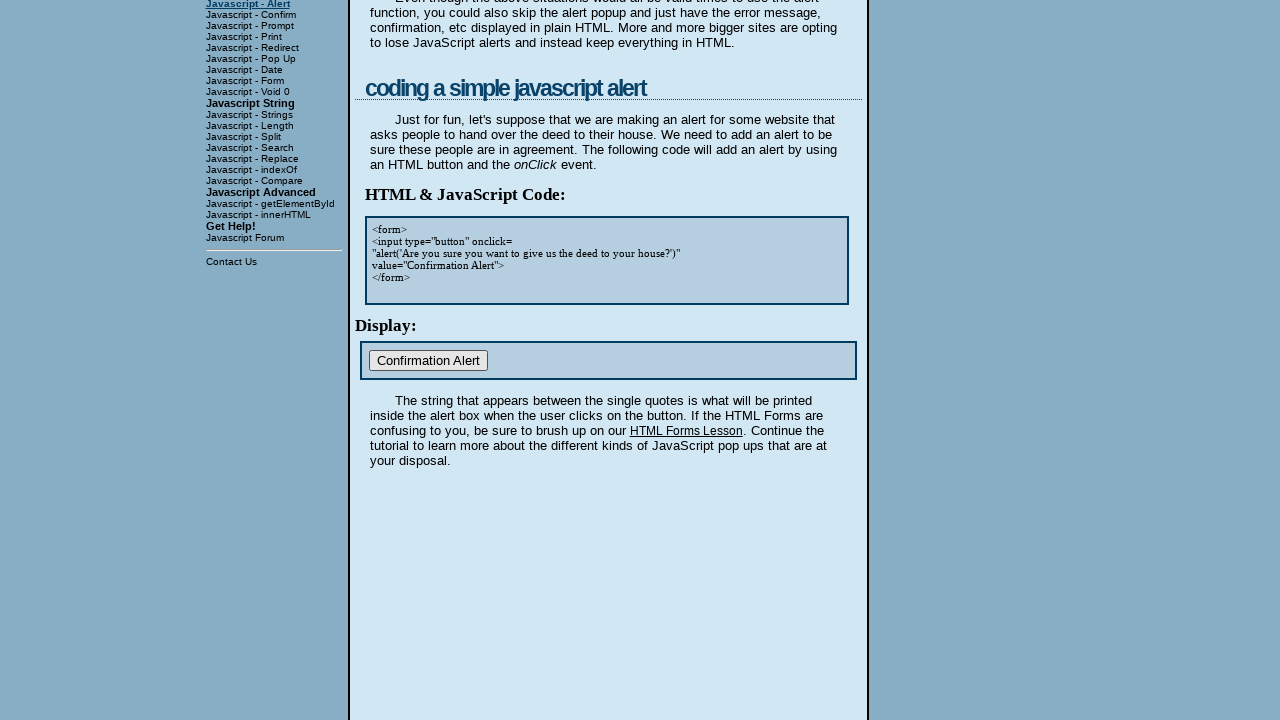

Clicked the Confirmation Alert button again at (428, 361) on input[value='Confirmation Alert']
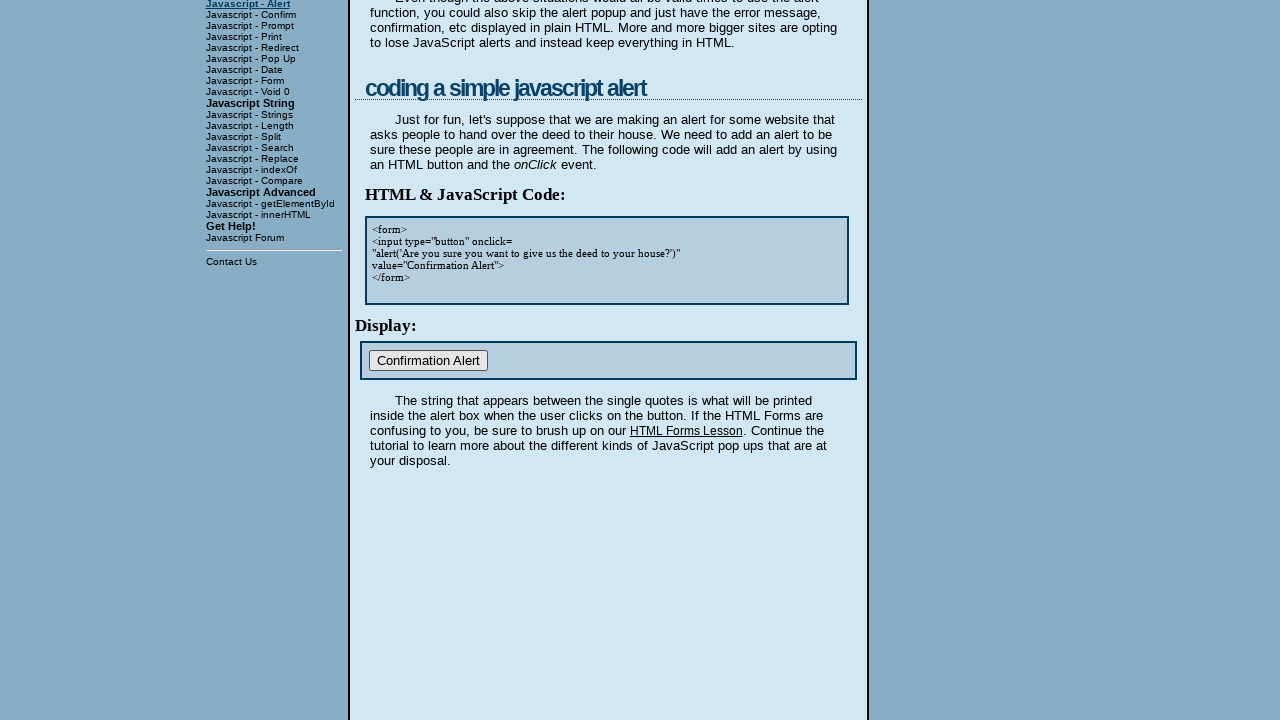

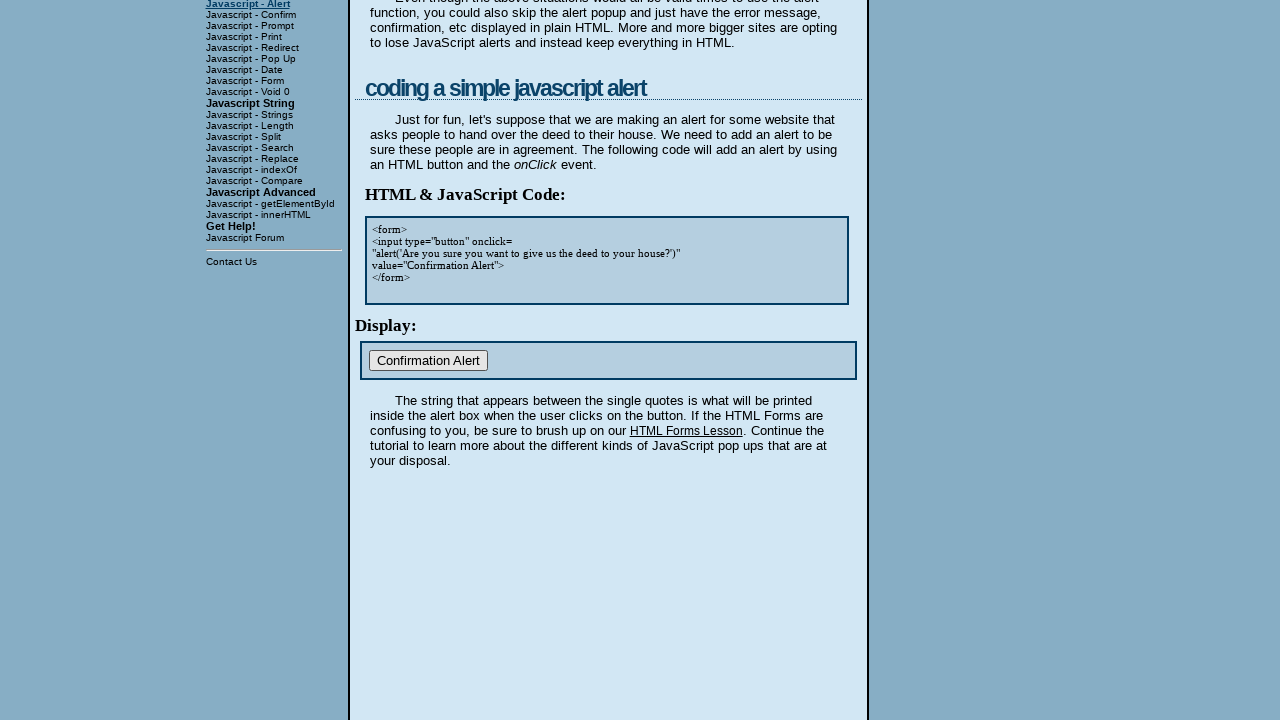